Tests dropdown selection functionality by selecting an option from a dropdown menu using index-based selection on a public test page

Starting URL: https://the-internet.herokuapp.com/dropdown

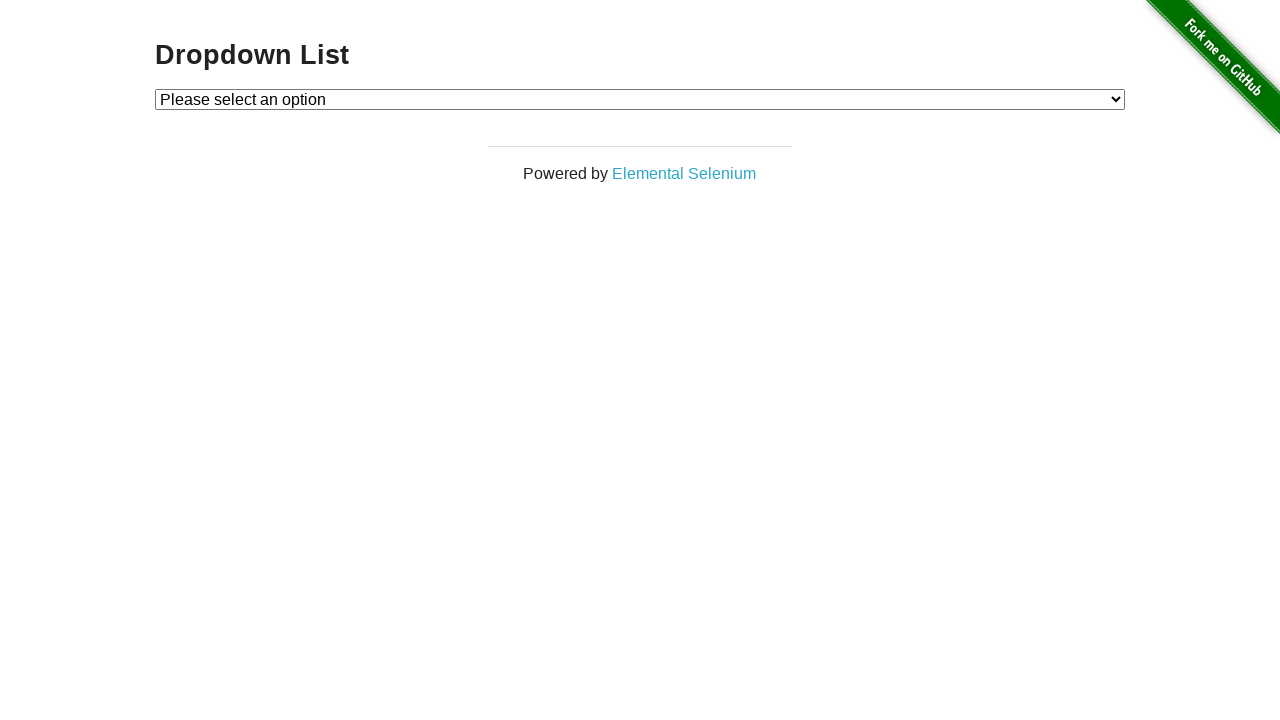

Selected 'Option 1' from dropdown menu using index-based selection on #dropdown
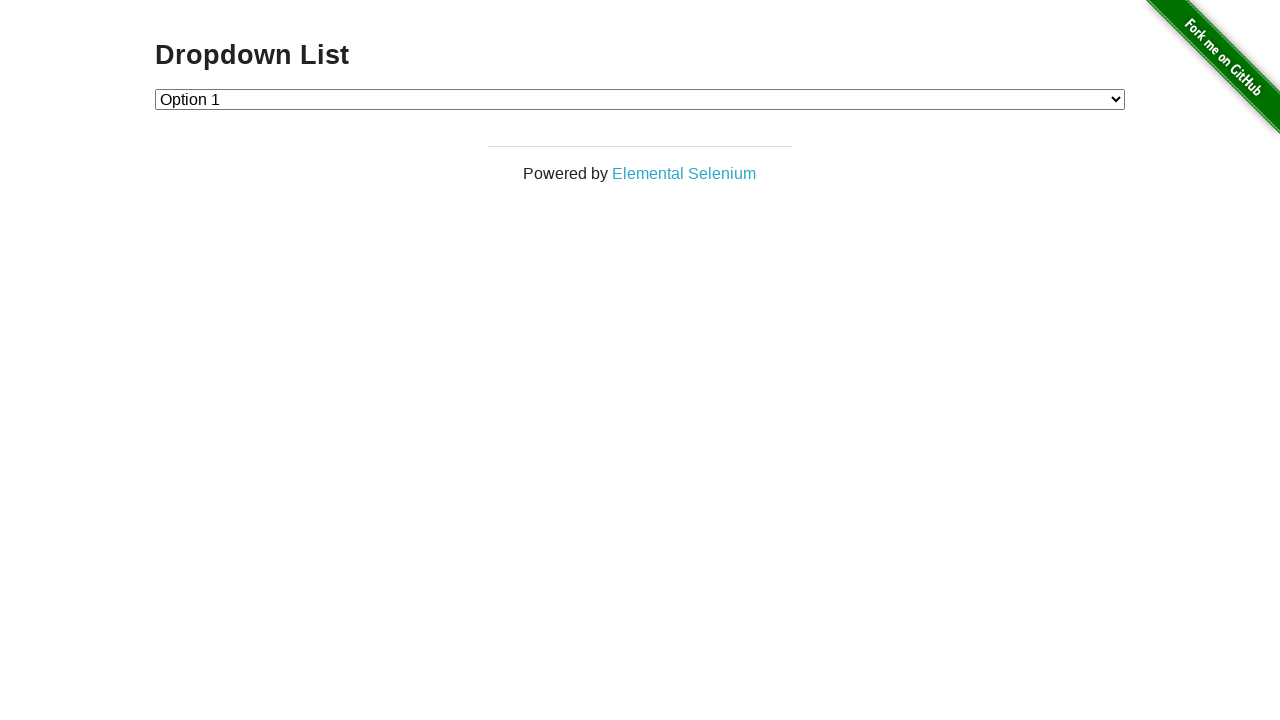

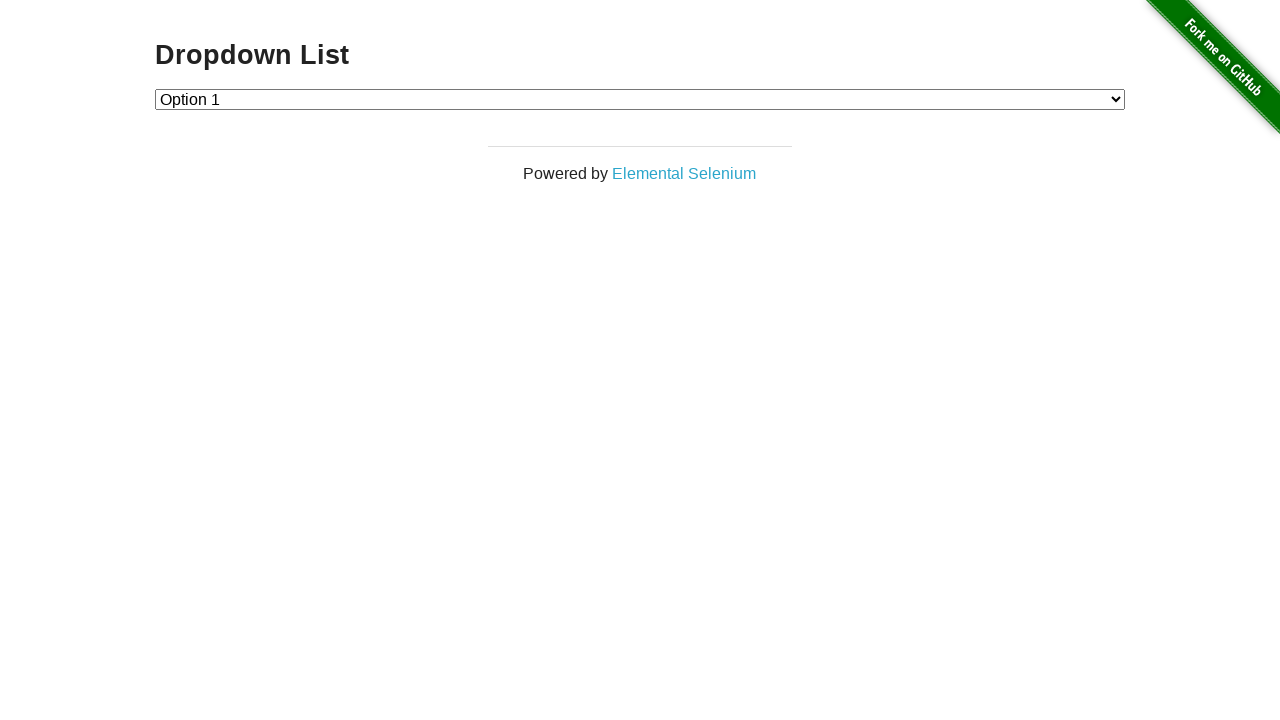